Navigates to the PolicyBazaar insurance website homepage and verifies the page loads successfully

Starting URL: https://www.policybazaar.com/

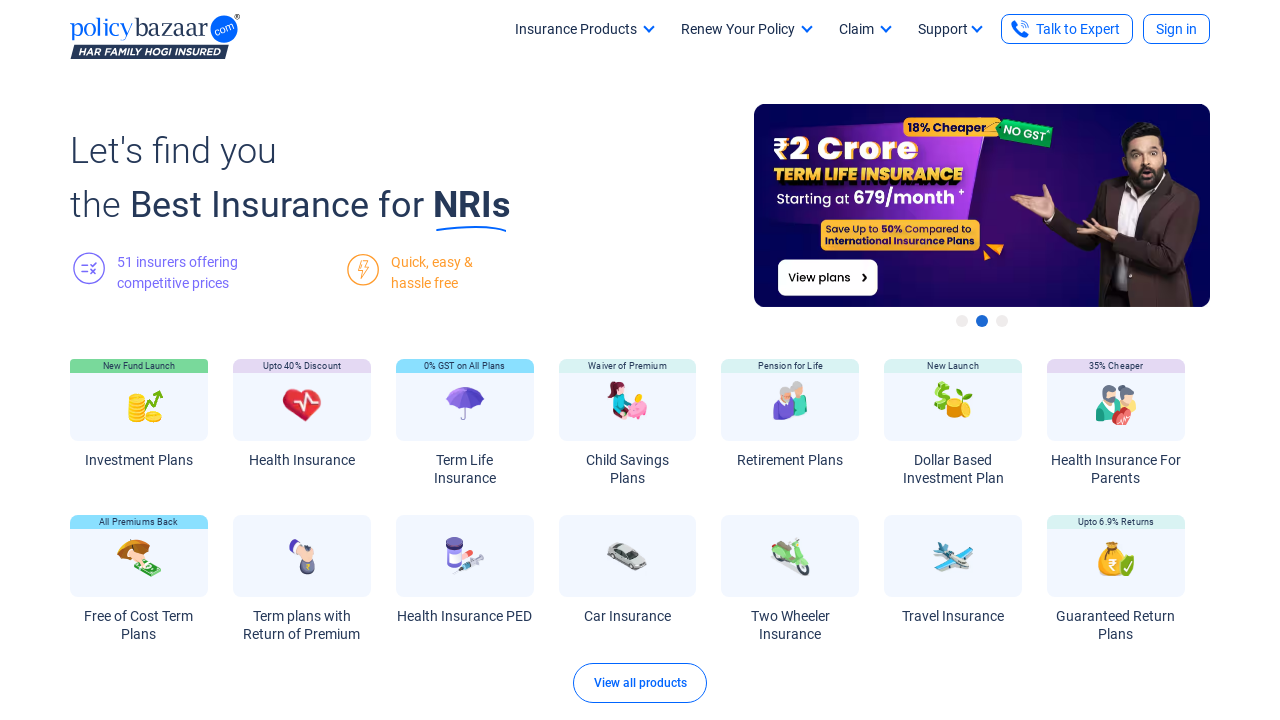

Navigated to PolicyBazaar insurance website homepage
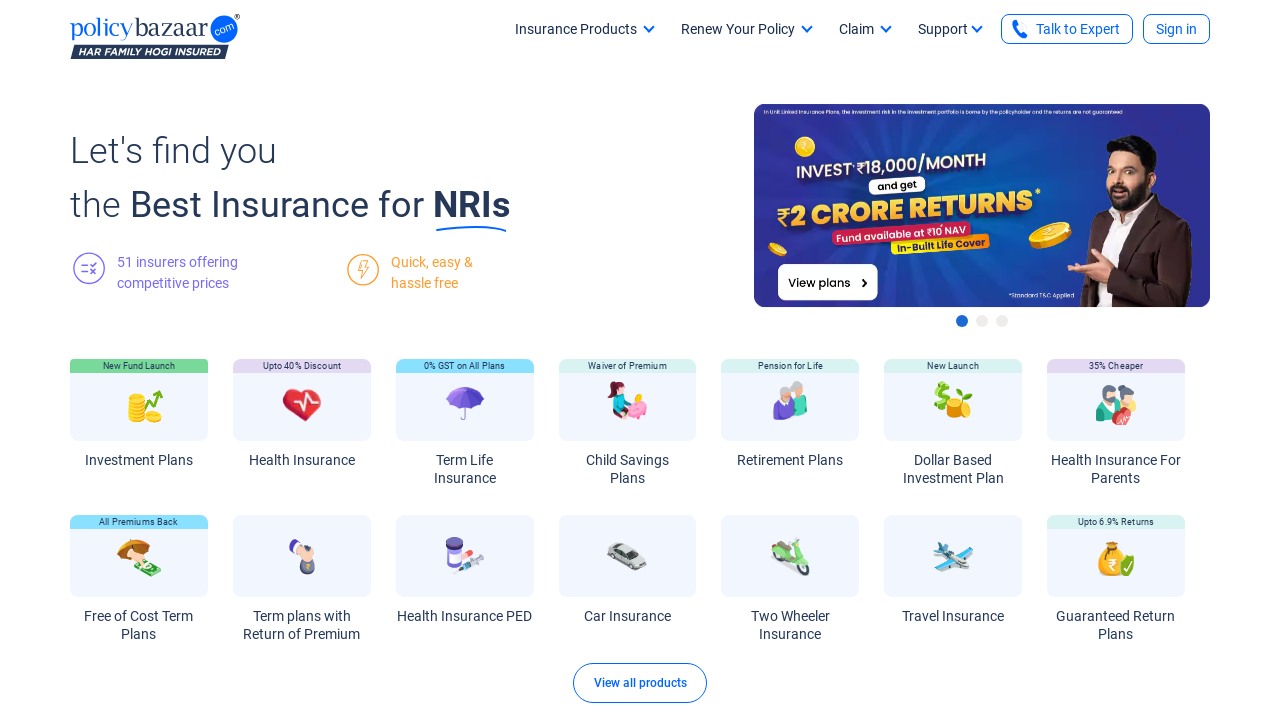

Page DOM content loaded successfully
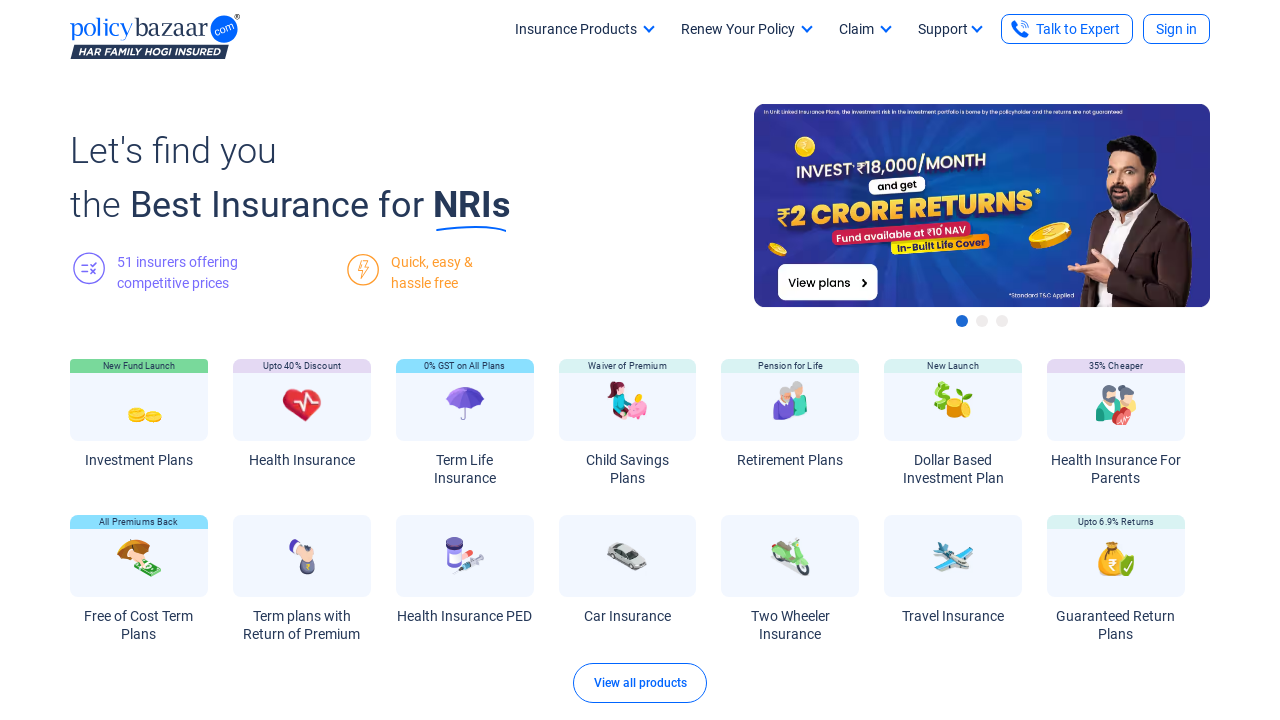

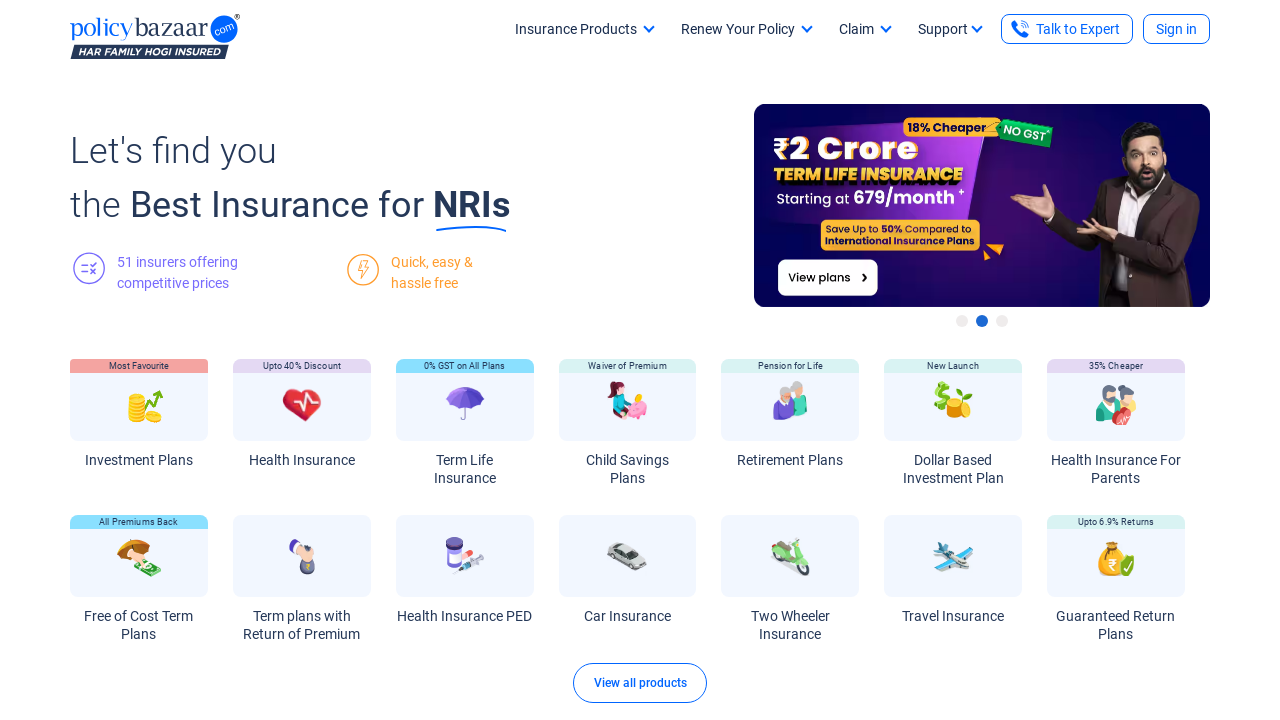